Tests that entering text instead of a number displays the correct error message "Please enter a number"

Starting URL: https://kristinek.github.io/site/tasks/enter_a_number

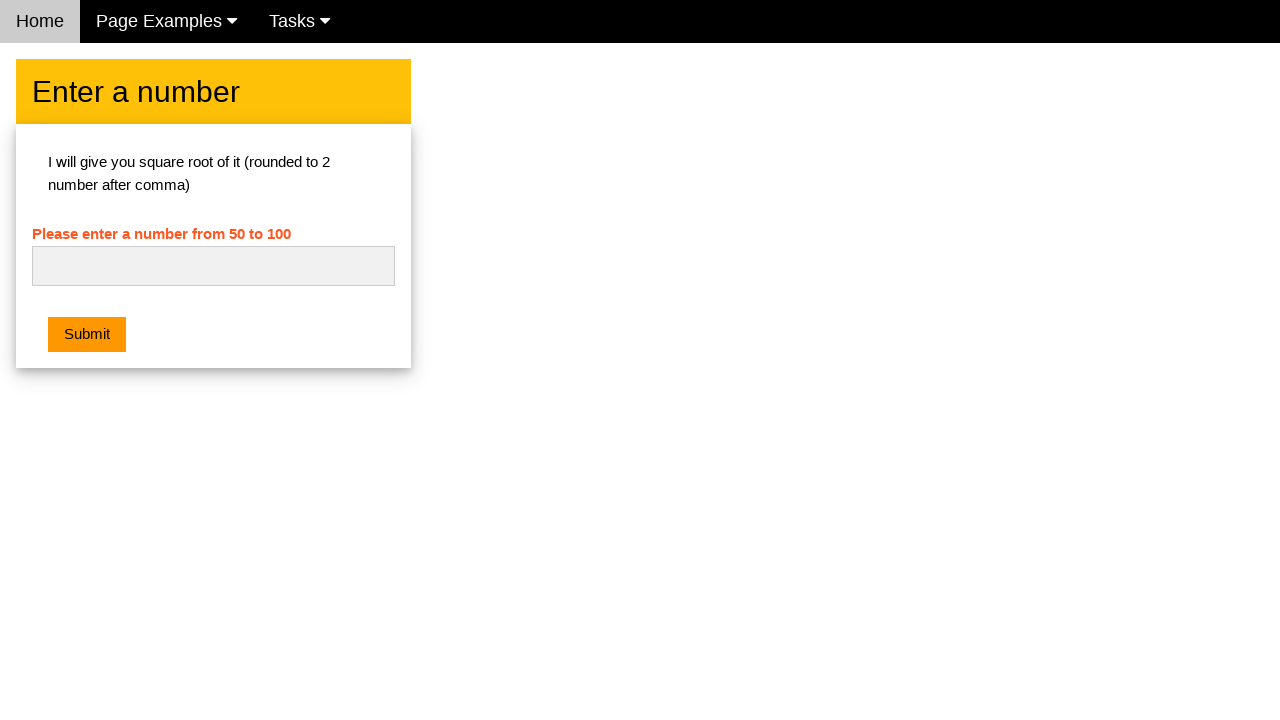

Navigated to enter a number task page
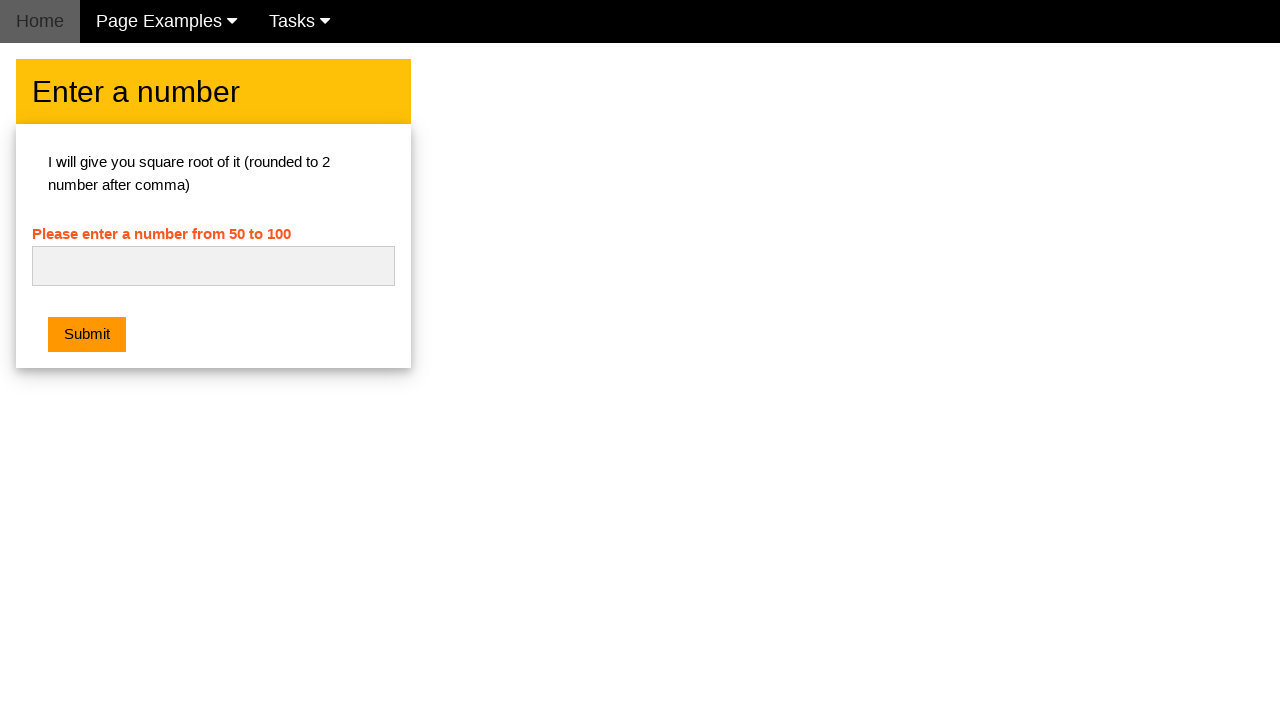

Entered text 'not number text' in number input field on #numb
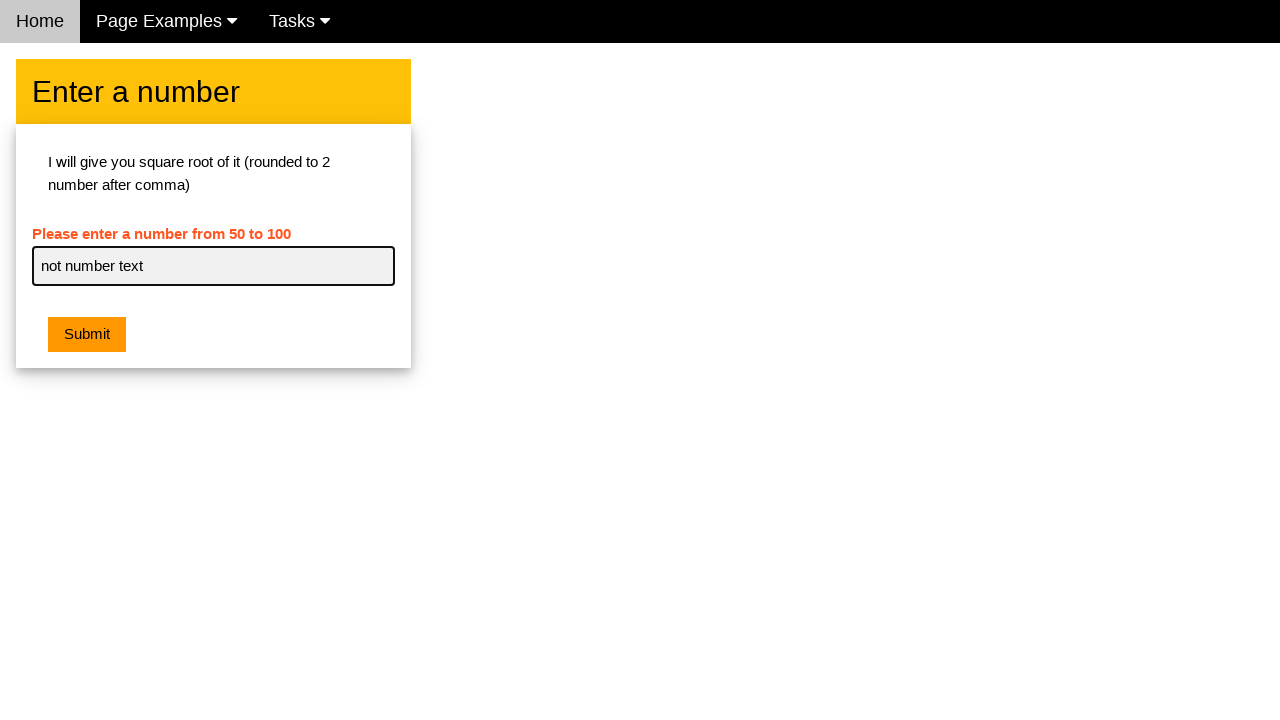

Clicked submit button at (87, 335) on .w3-btn
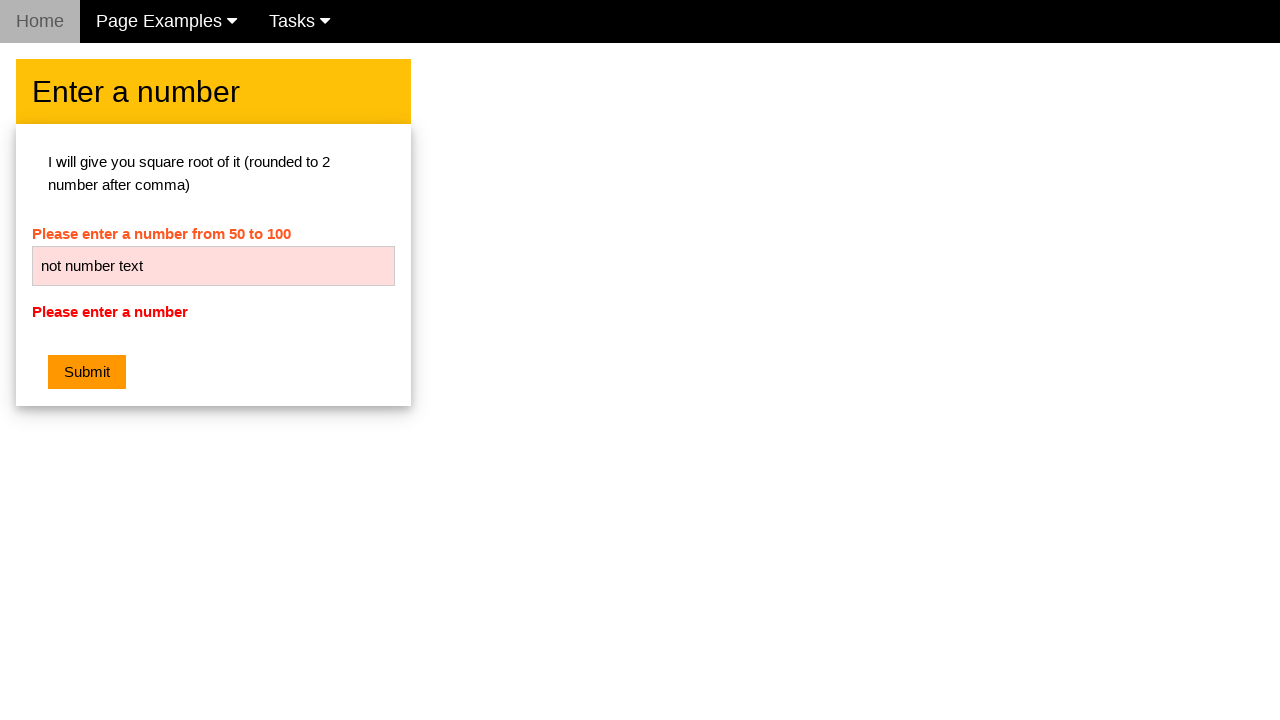

Retrieved error message text
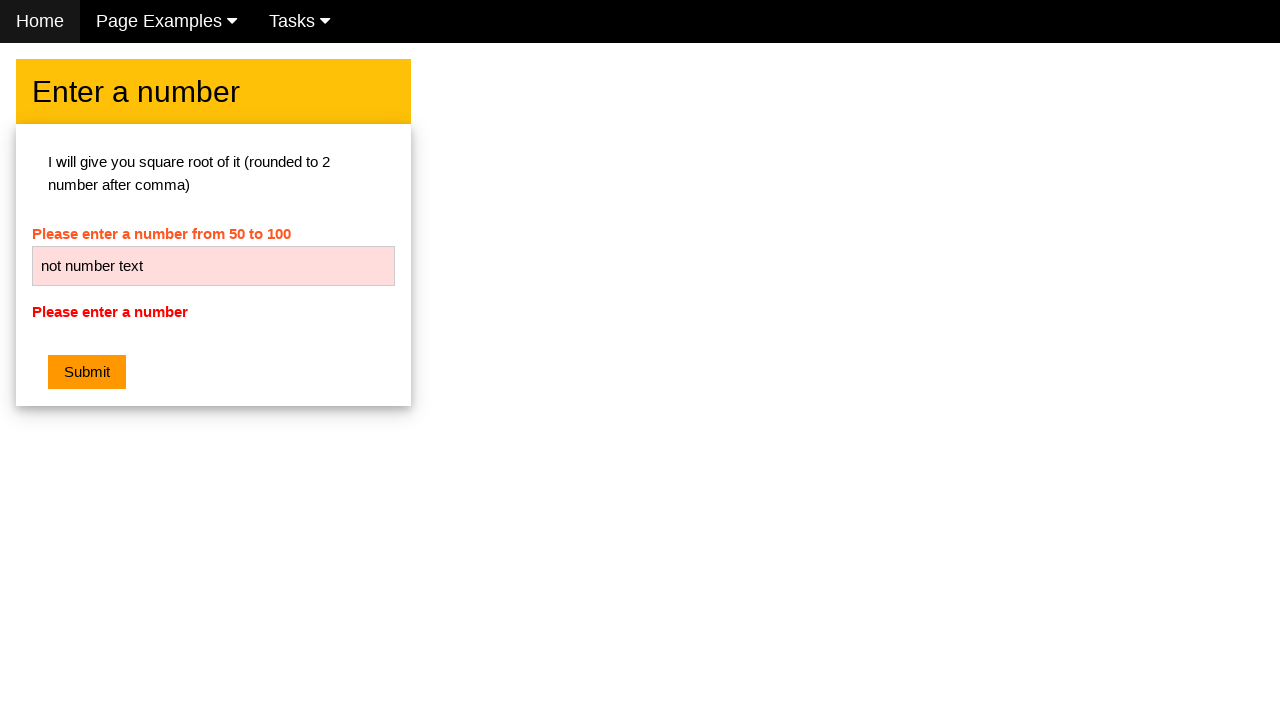

Verified error message displays 'Please enter a number'
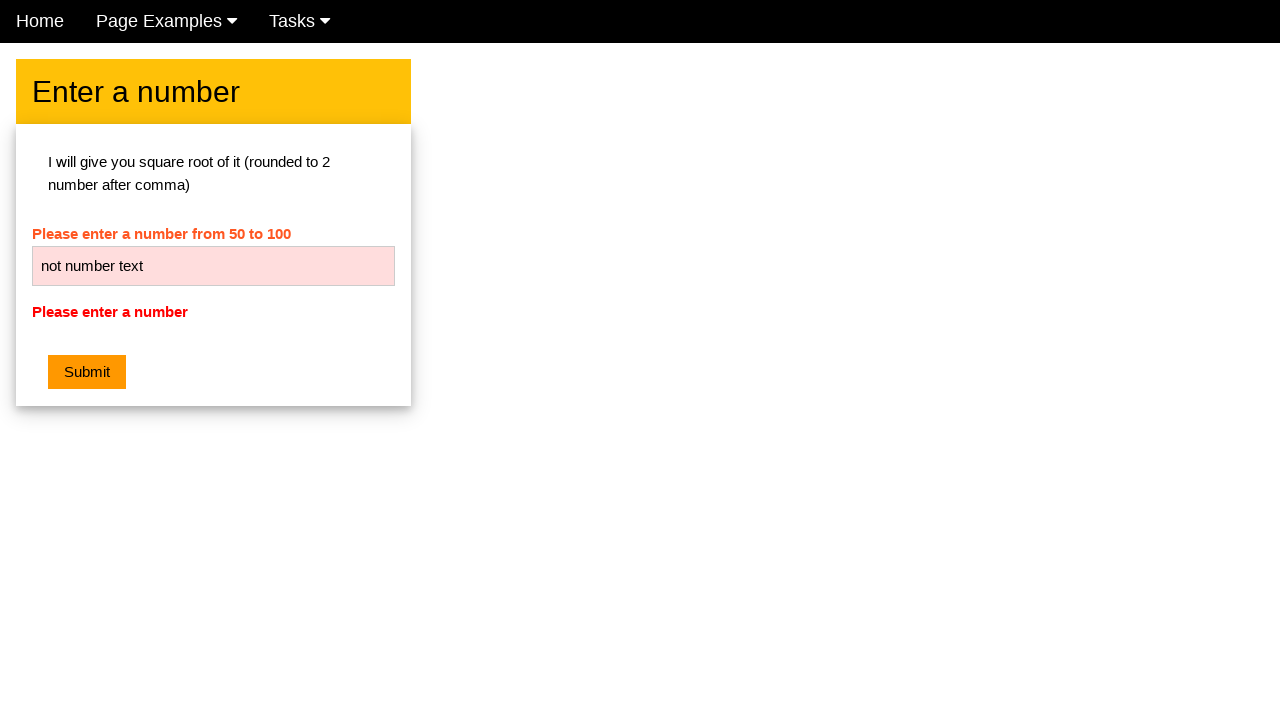

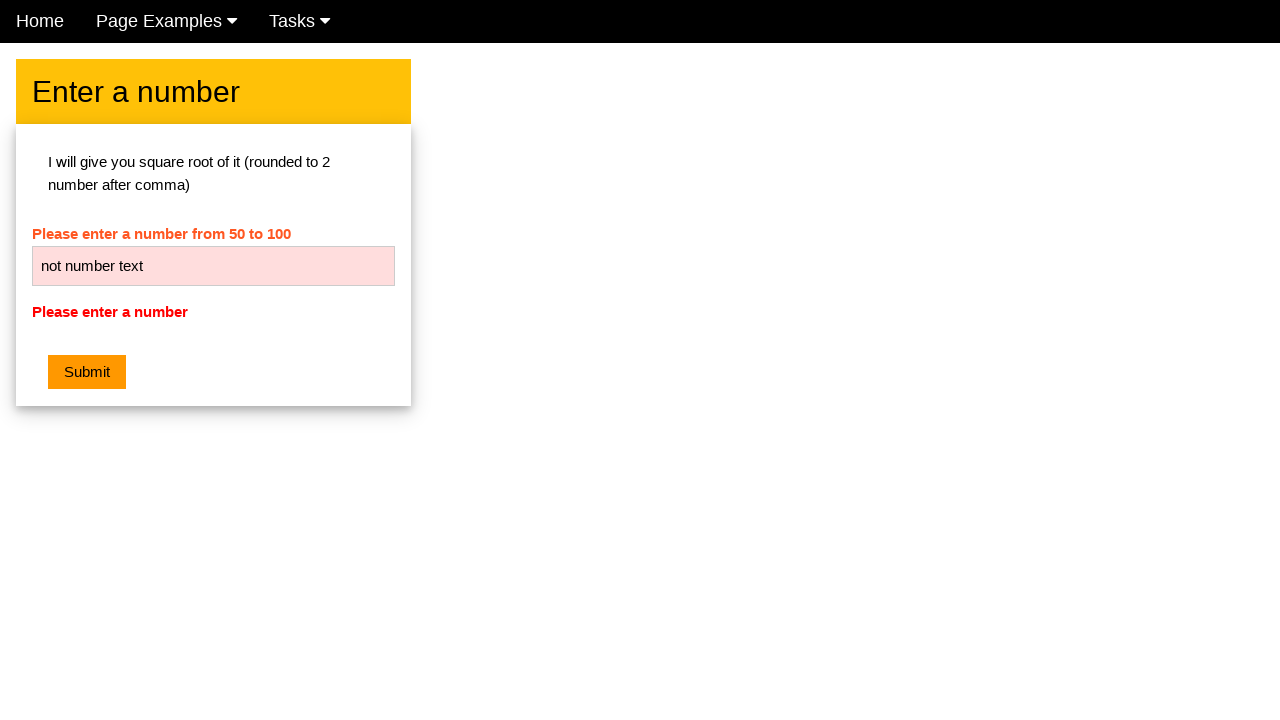